Navigates to the Auto Accessory Configurator website and verifies the page title contains "AAC"

Starting URL: http://dev.autoaccessoryconfigurator.com

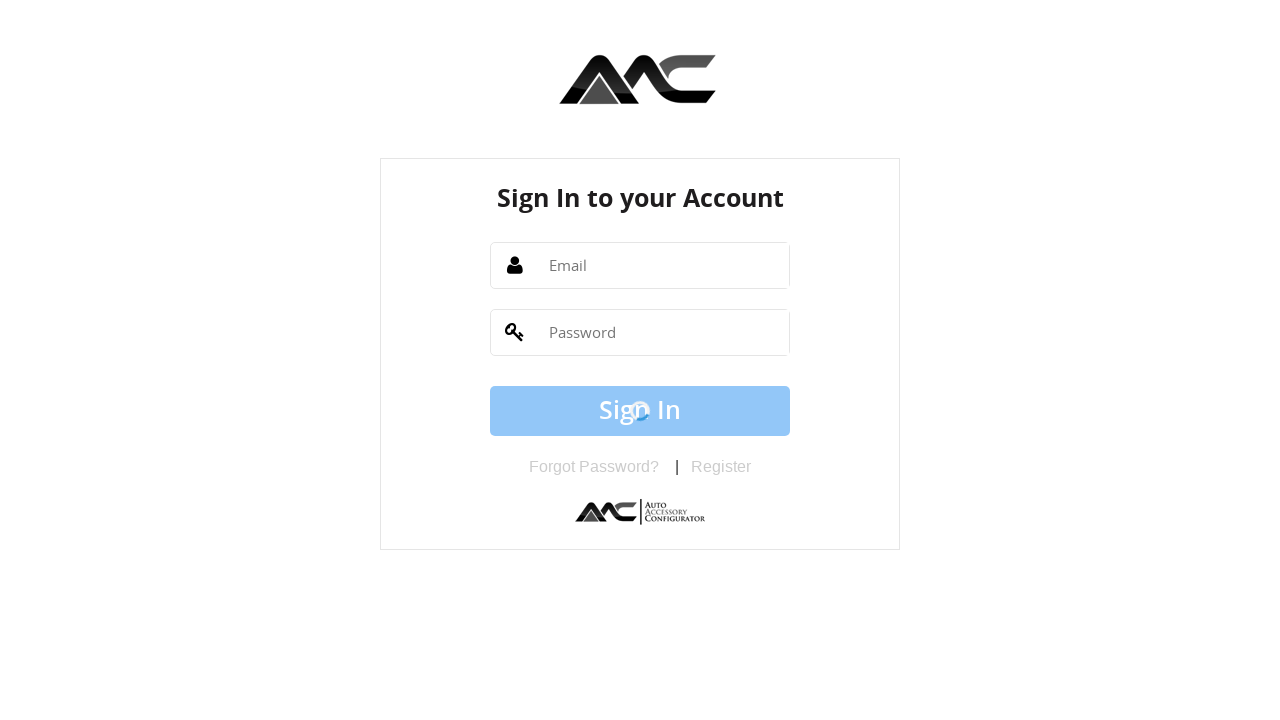

Navigated to Auto Accessory Configurator website
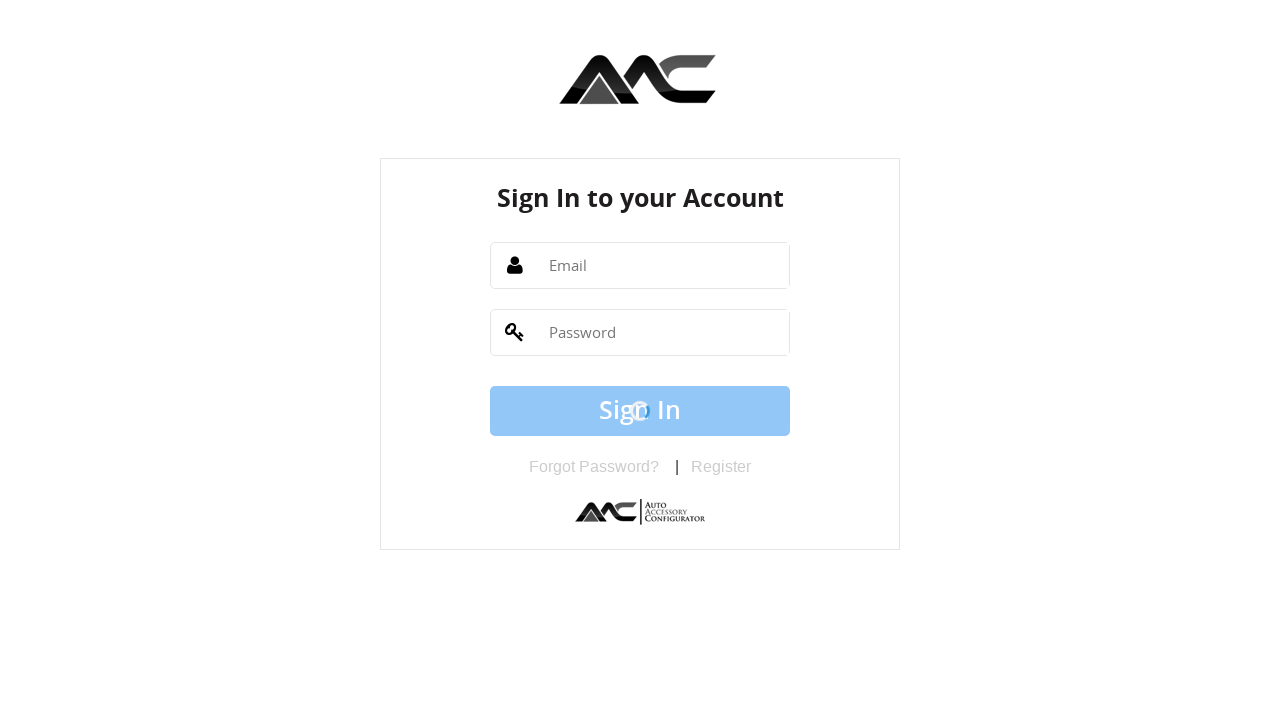

Retrieved page title
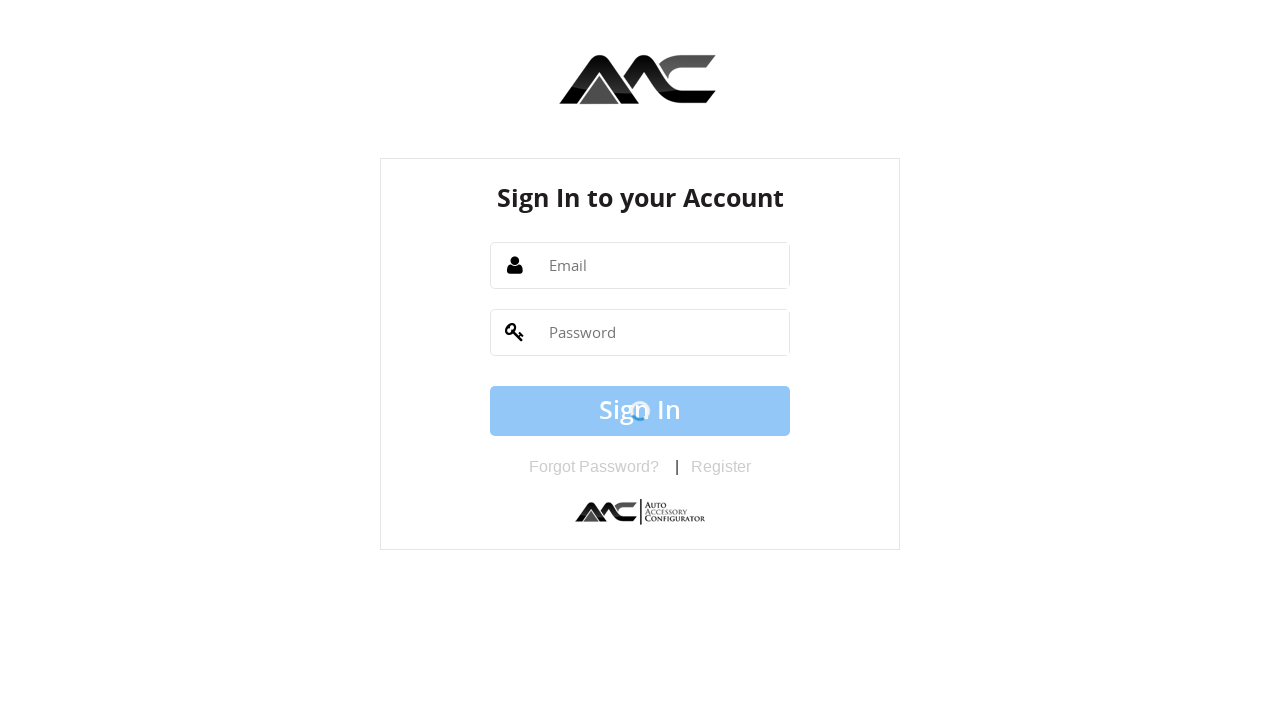

Verified page title contains 'AAC'
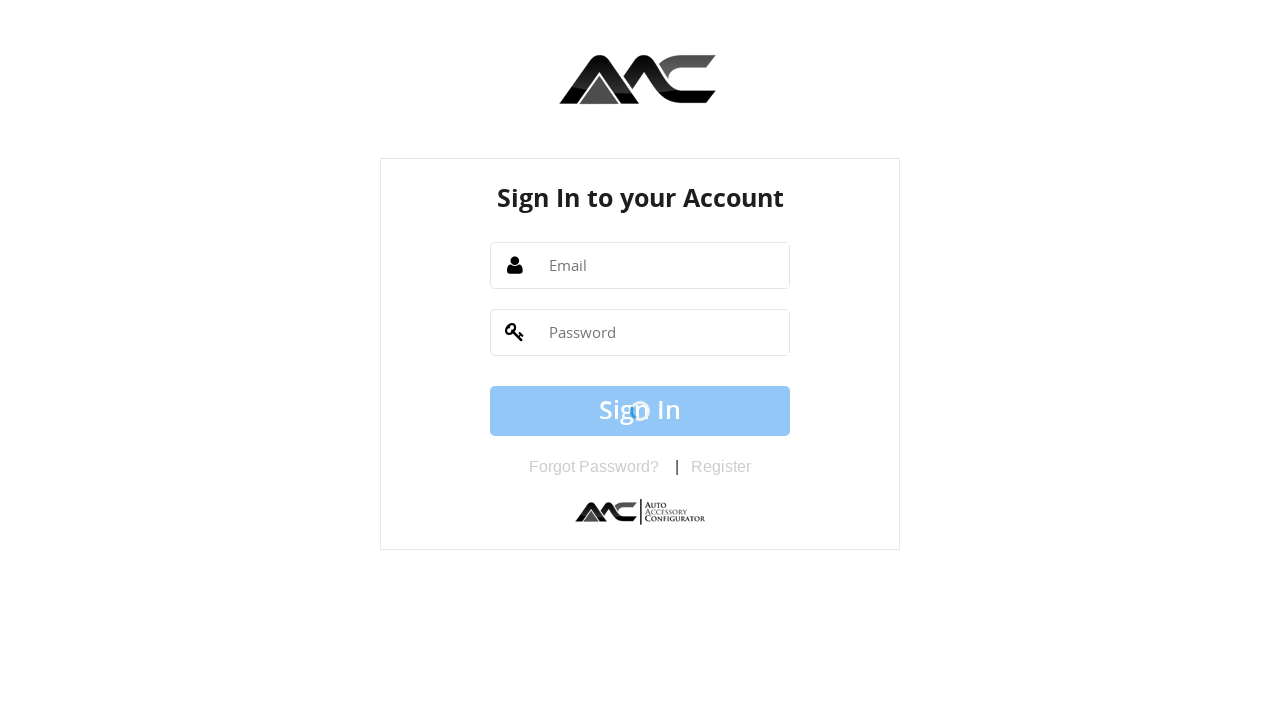

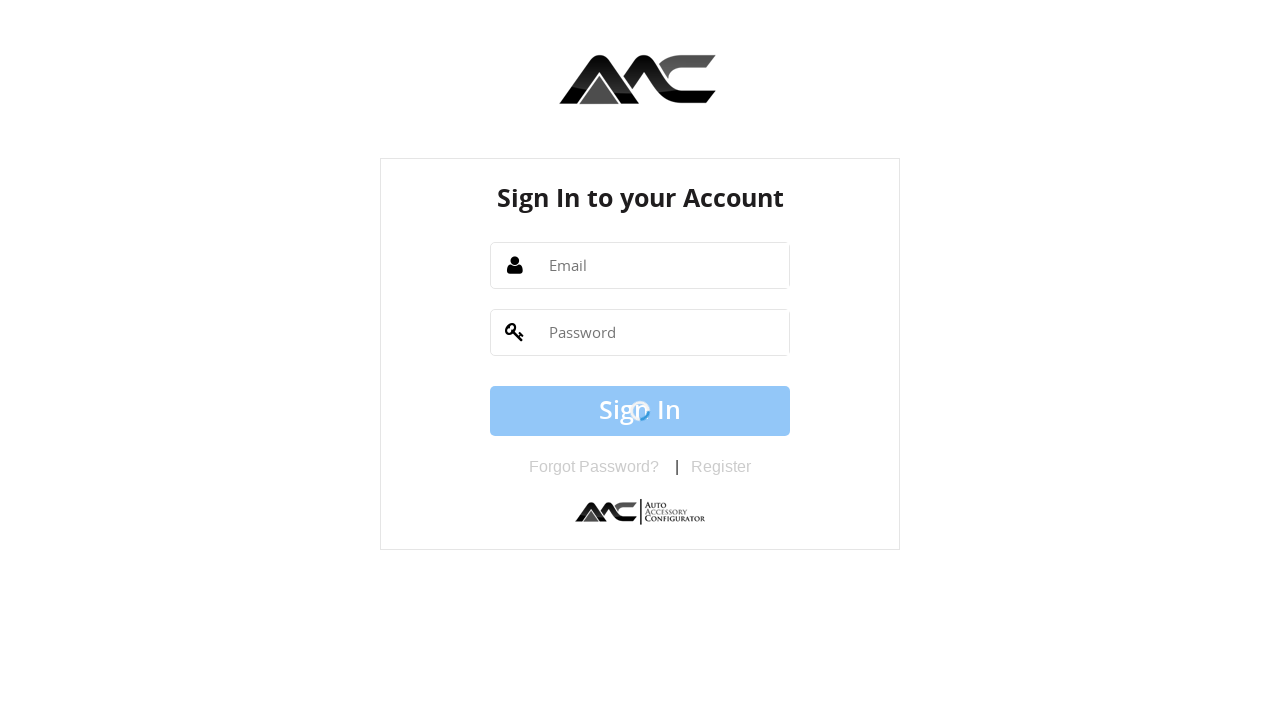